Tests marking all todo items as completed using the toggle-all checkbox

Starting URL: https://demo.playwright.dev/todomvc

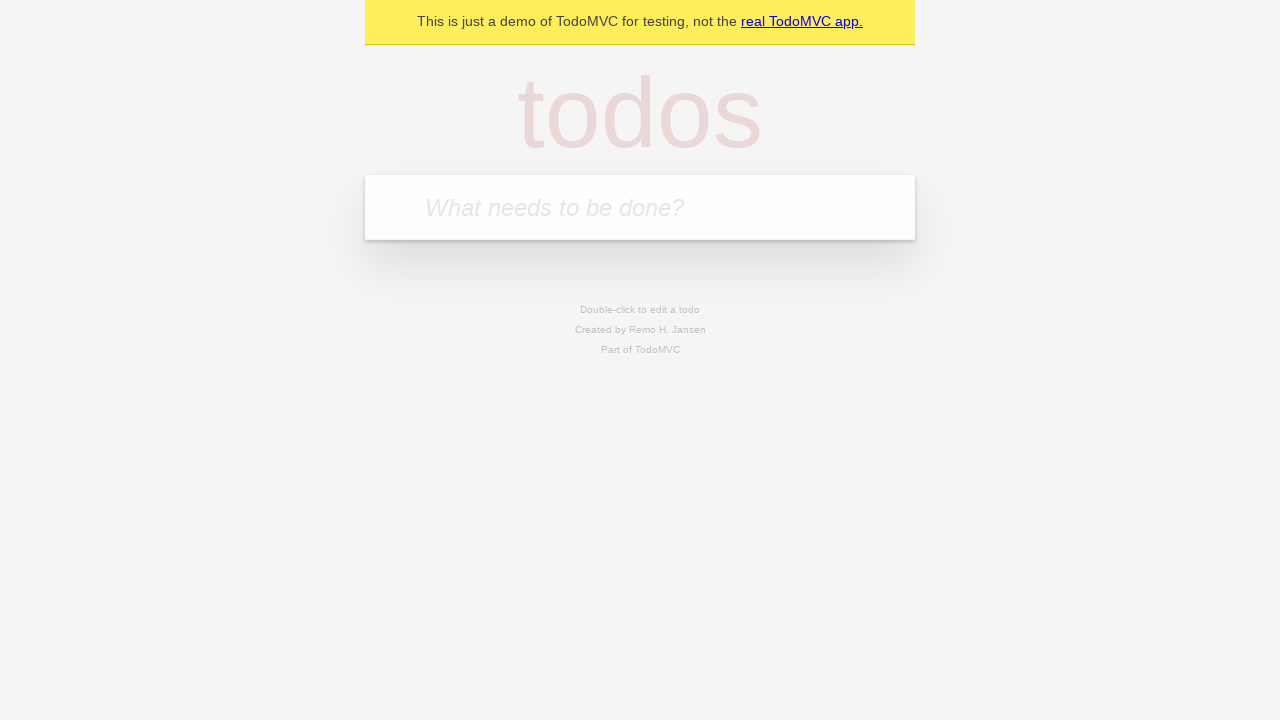

Filled new todo input with 'buy some cheese' on .new-todo
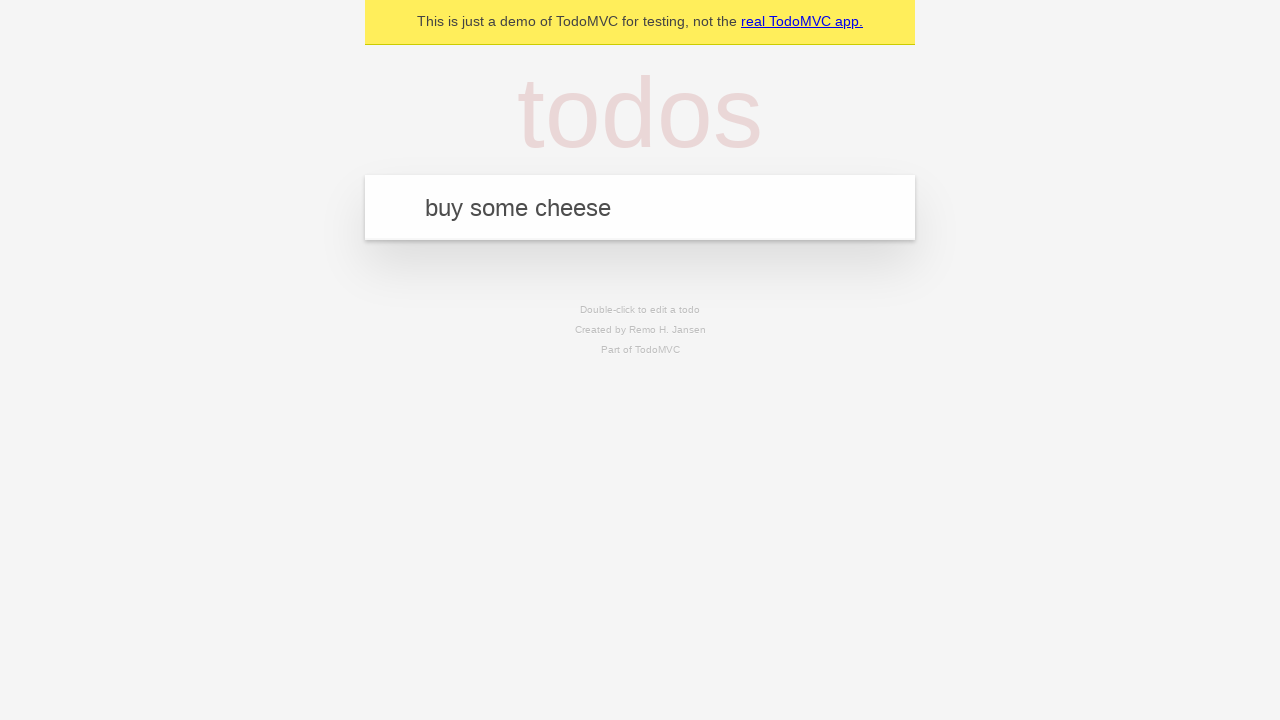

Pressed Enter to add first todo item on .new-todo
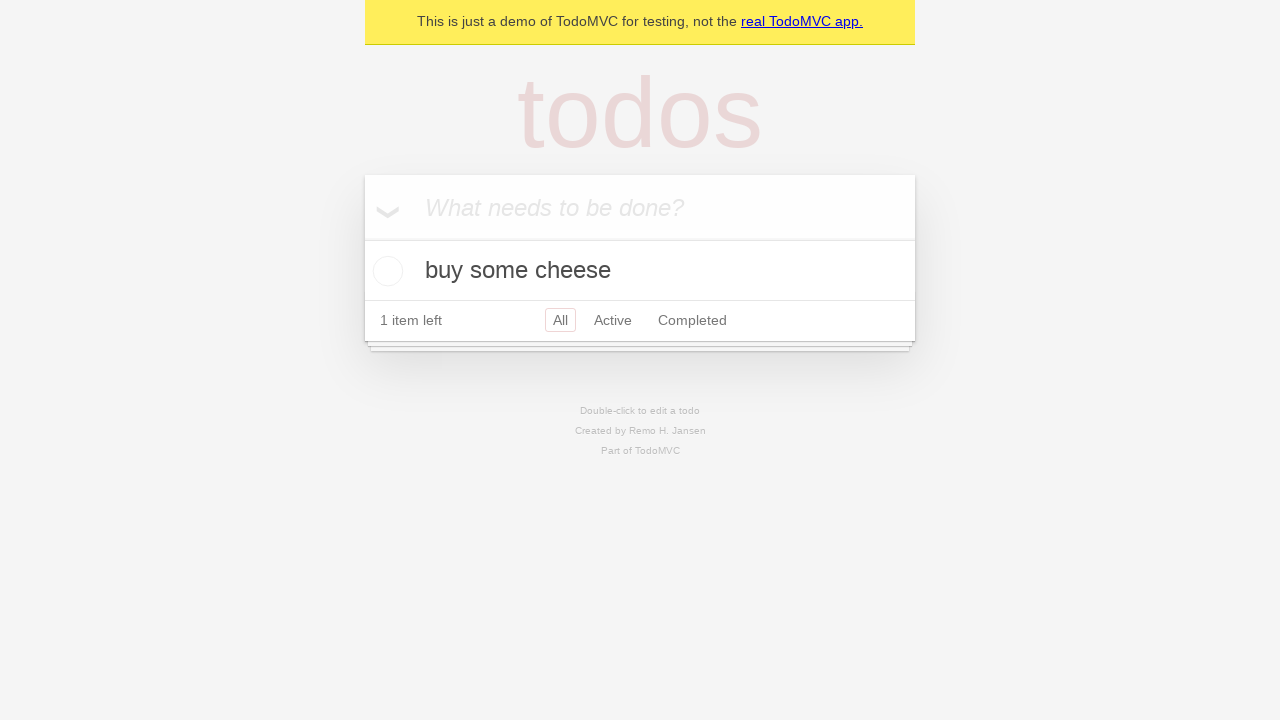

Filled new todo input with 'feed the cat' on .new-todo
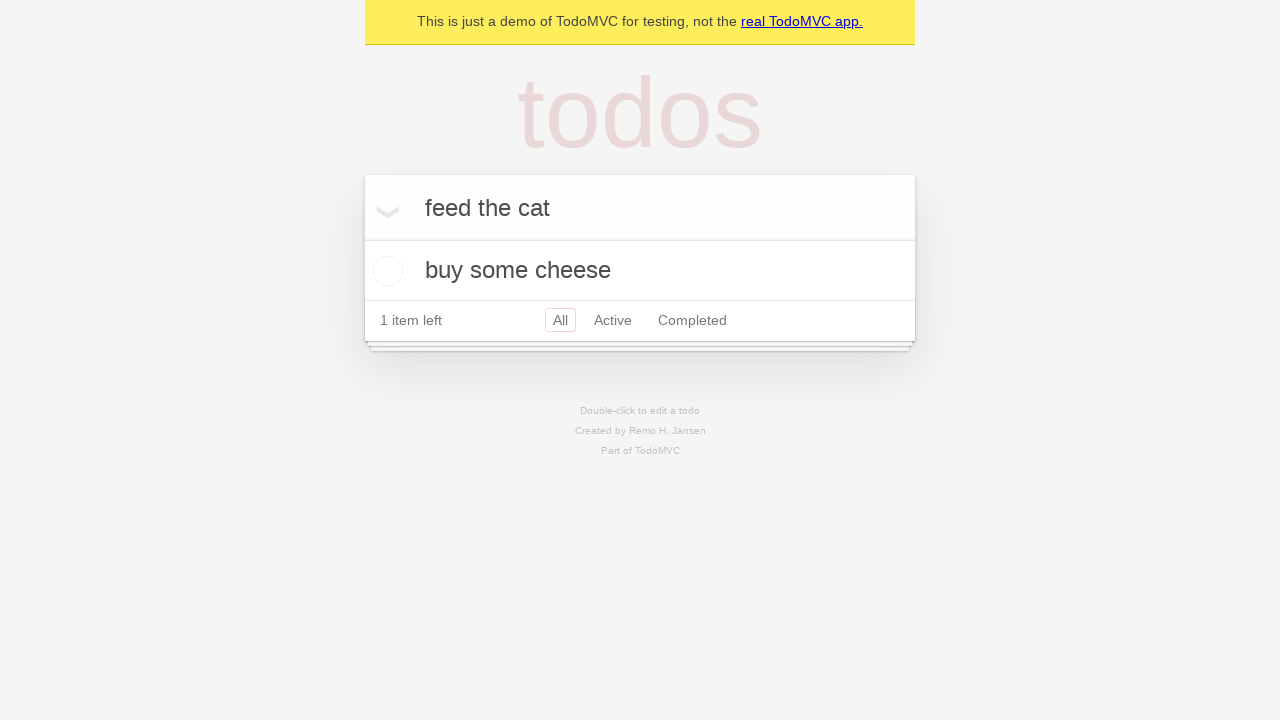

Pressed Enter to add second todo item on .new-todo
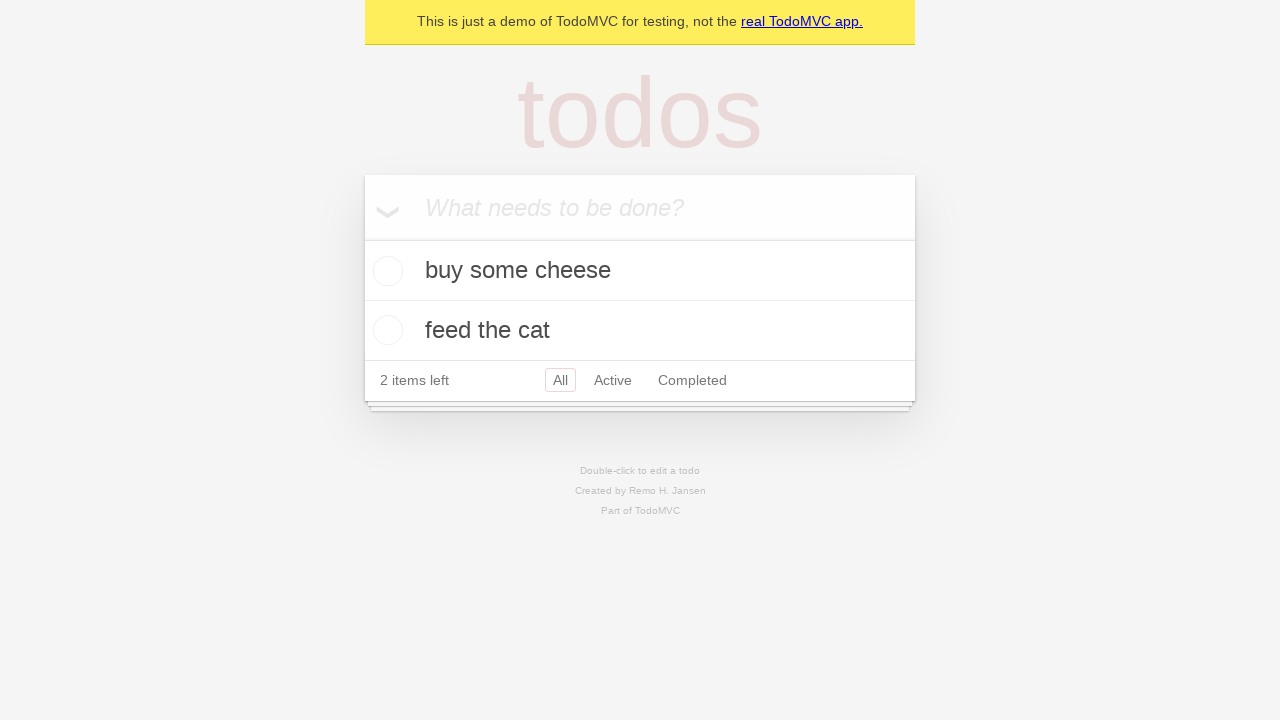

Filled new todo input with 'book a doctors appointment' on .new-todo
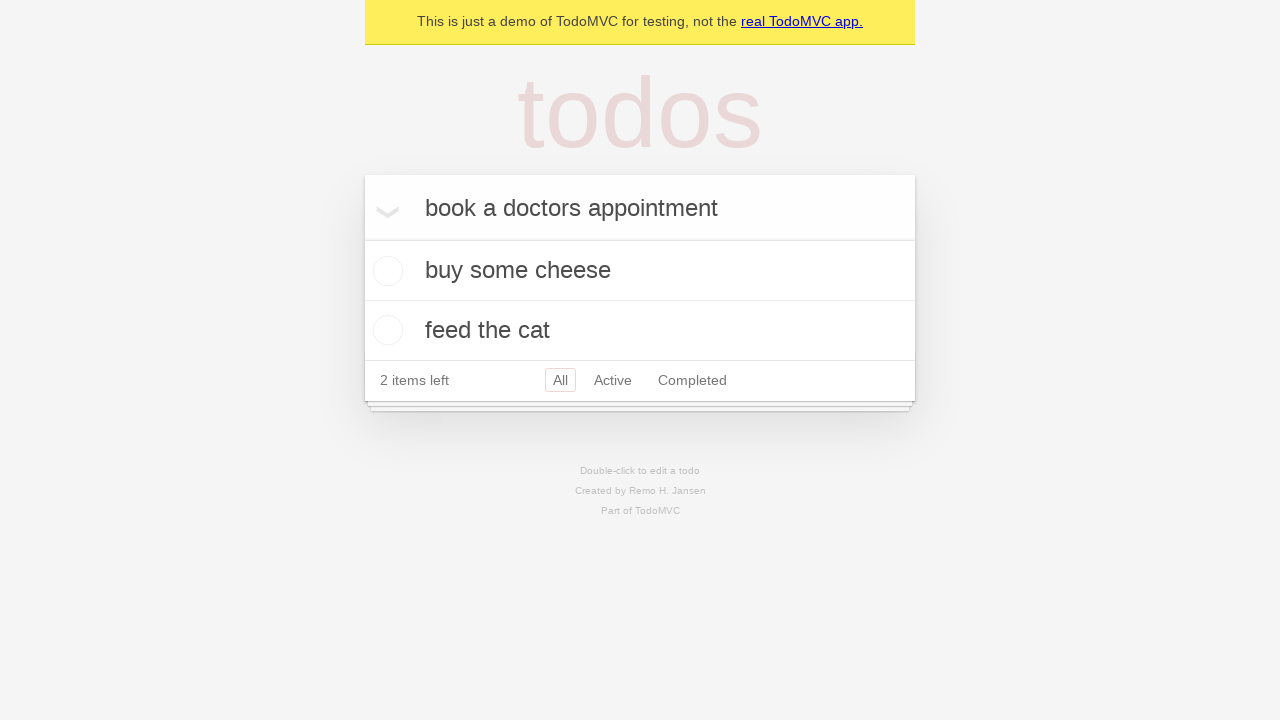

Pressed Enter to add third todo item on .new-todo
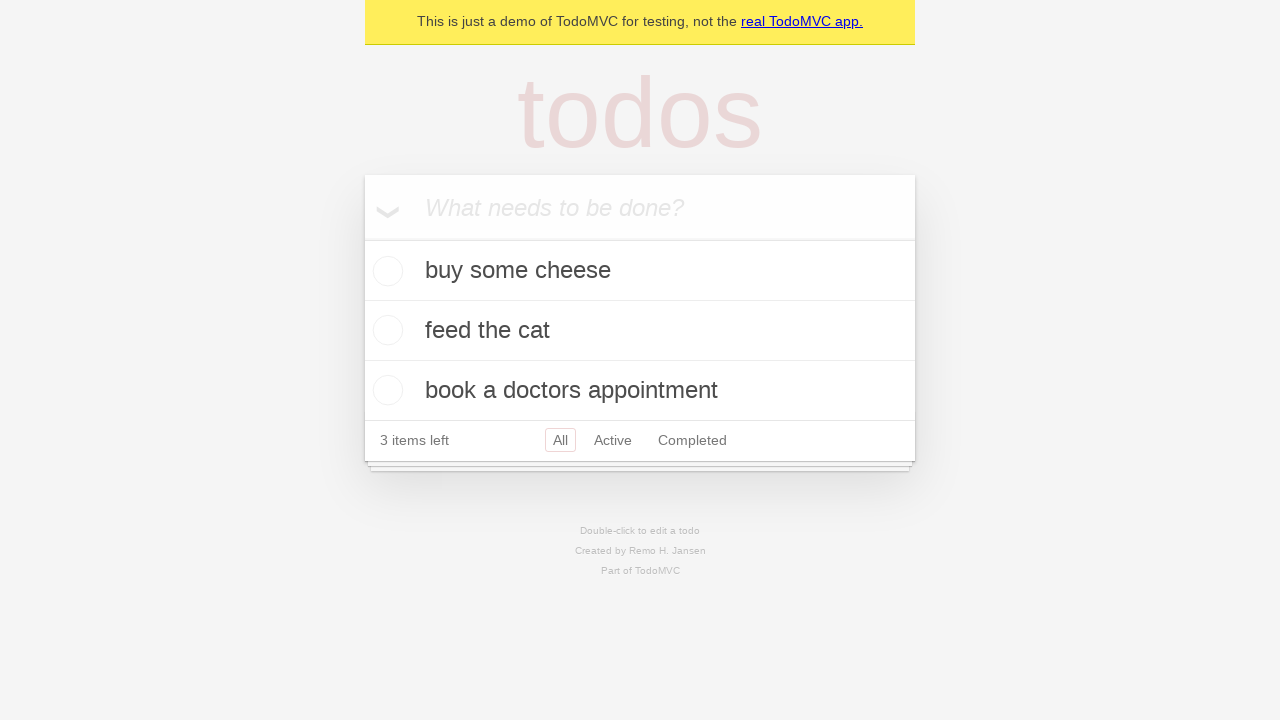

Waited for all three todo items to be added to the list
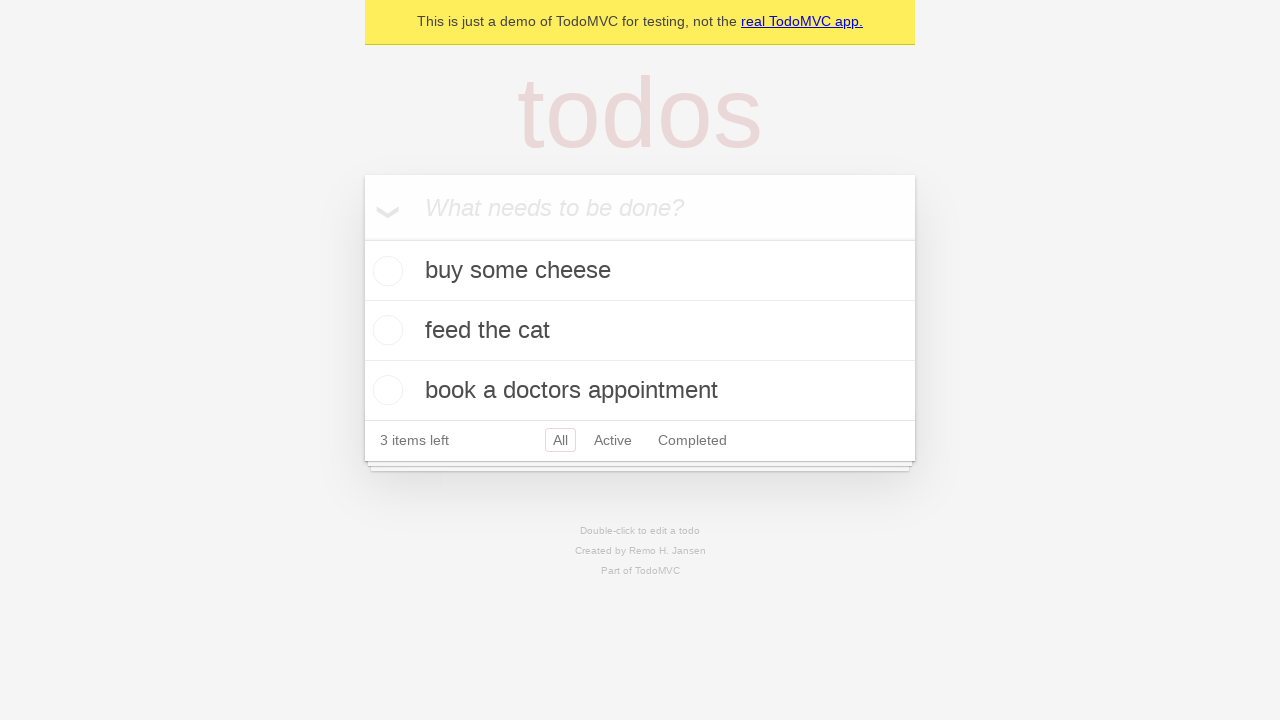

Clicked toggle-all checkbox to mark all items as completed at (362, 238) on .toggle-all
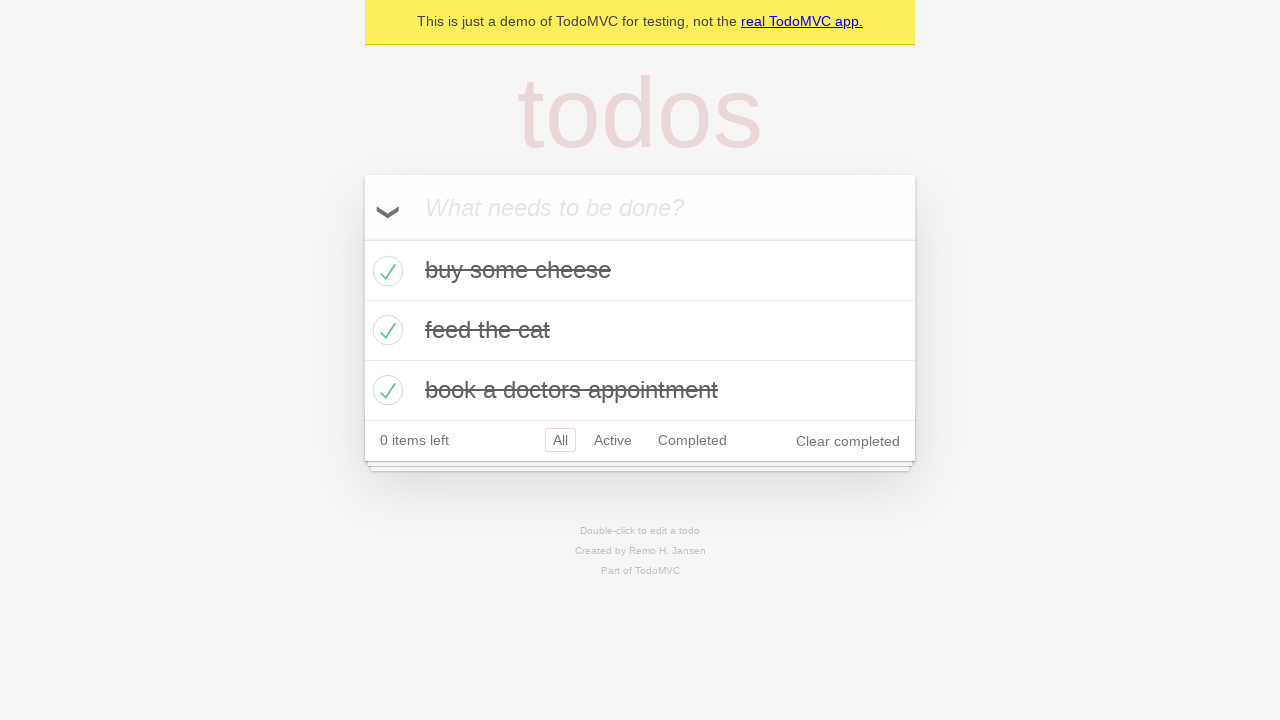

Verified all todo items are marked as completed
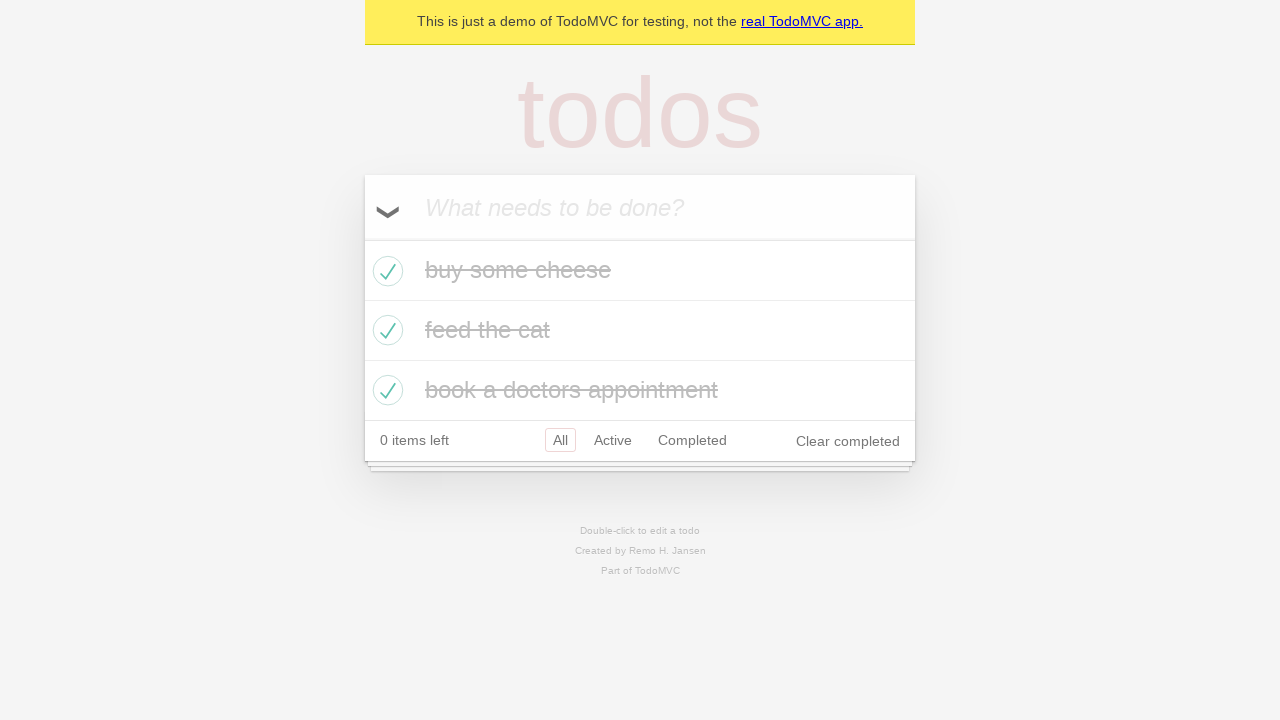

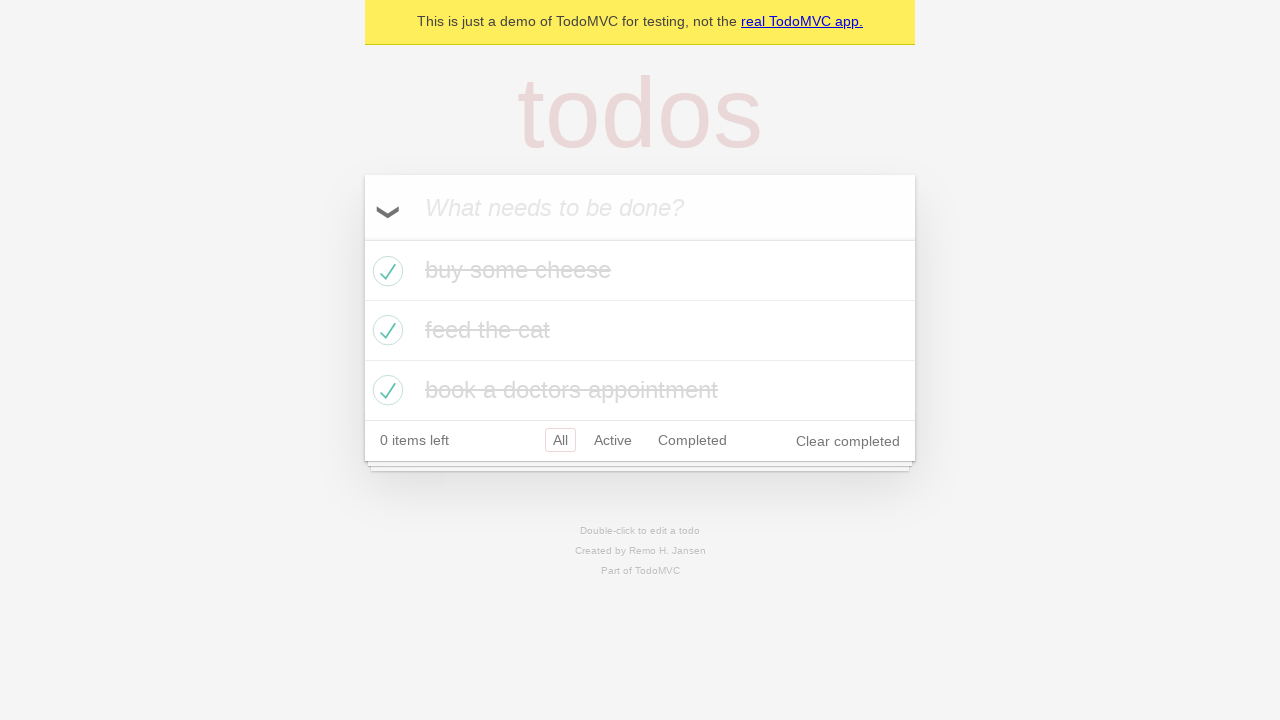